Navigates to Dynamic Content page and searches for specific content

Starting URL: http://the-internet.herokuapp.com/

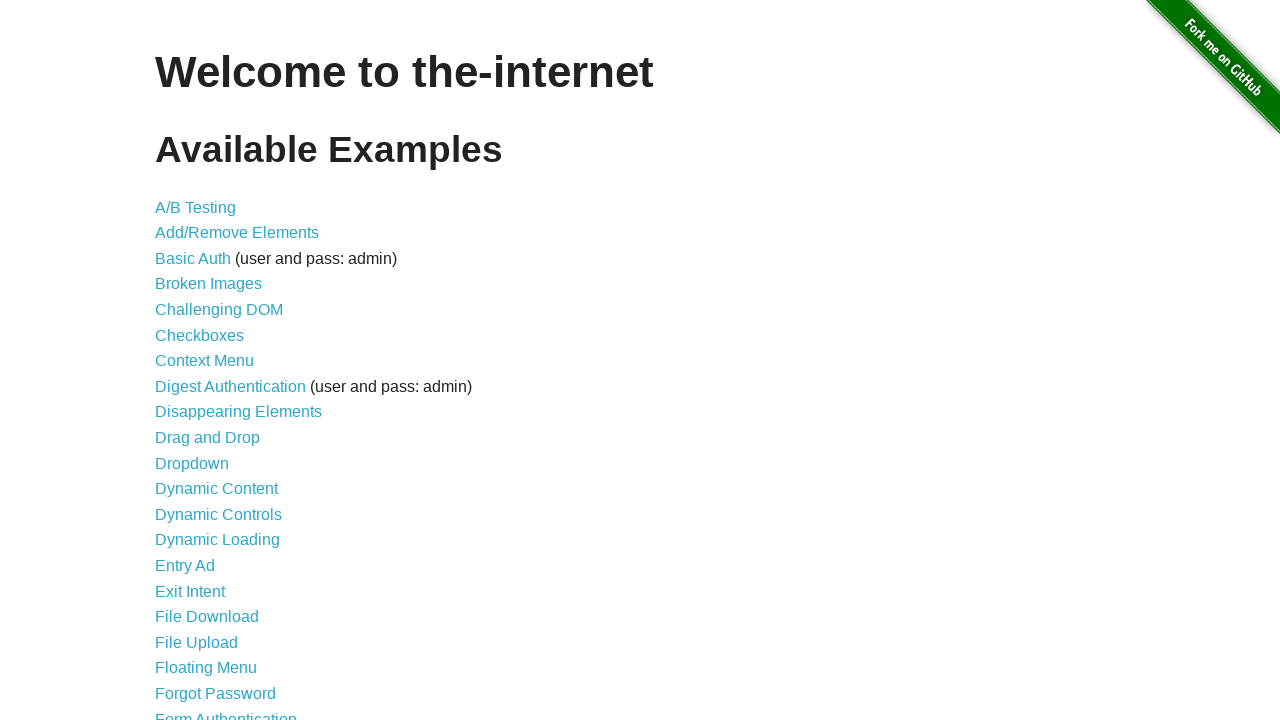

Clicked link to navigate to Dynamic Content page at (216, 489) on a[href='/dynamic_content']
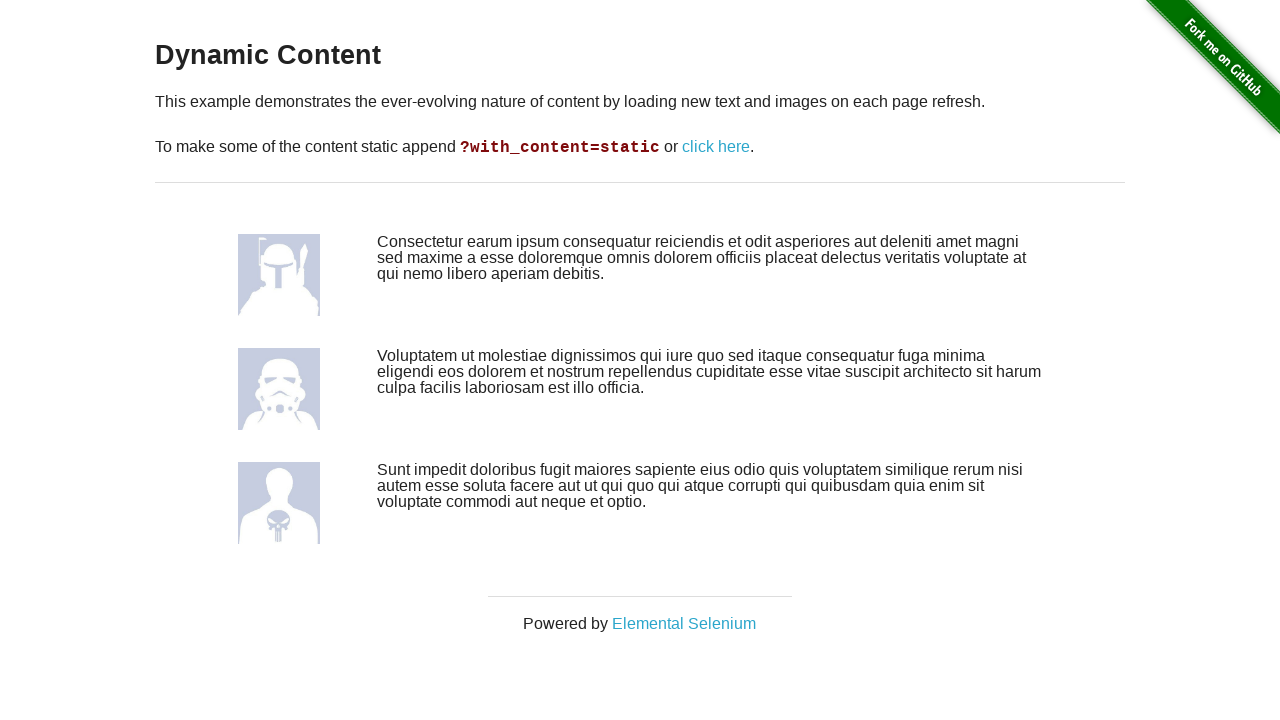

Dynamic Content page loaded and content element appeared
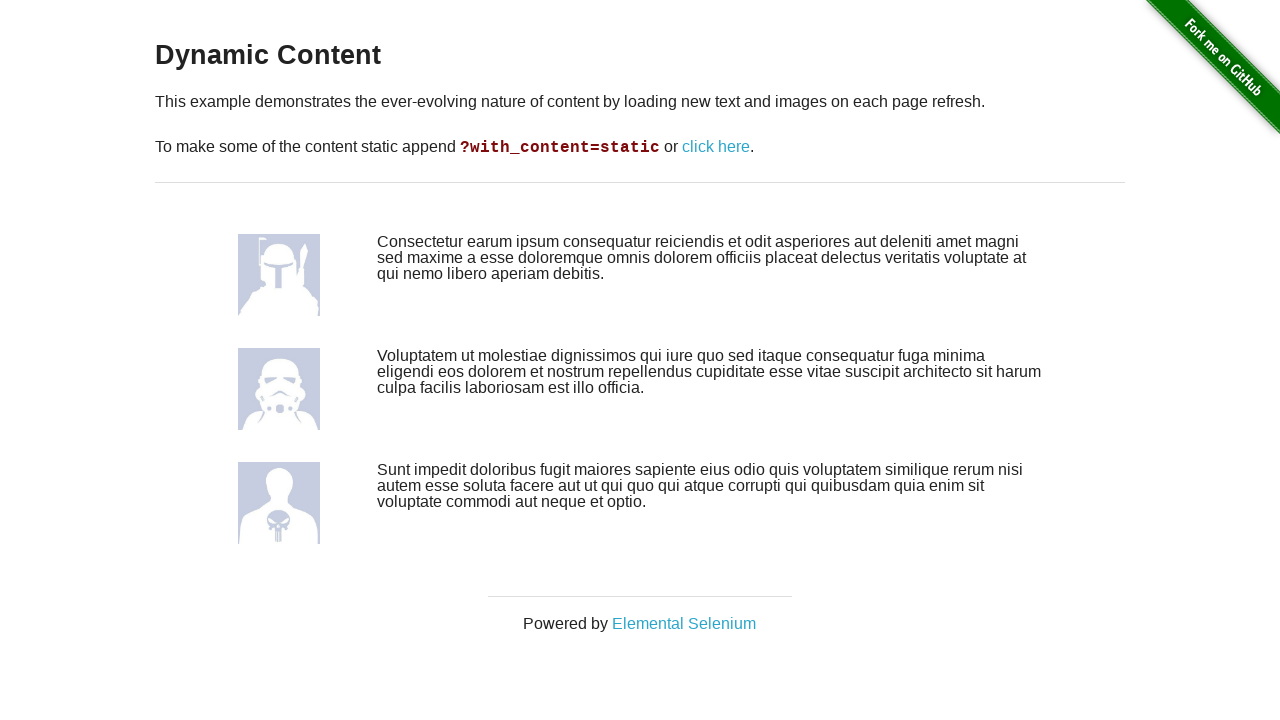

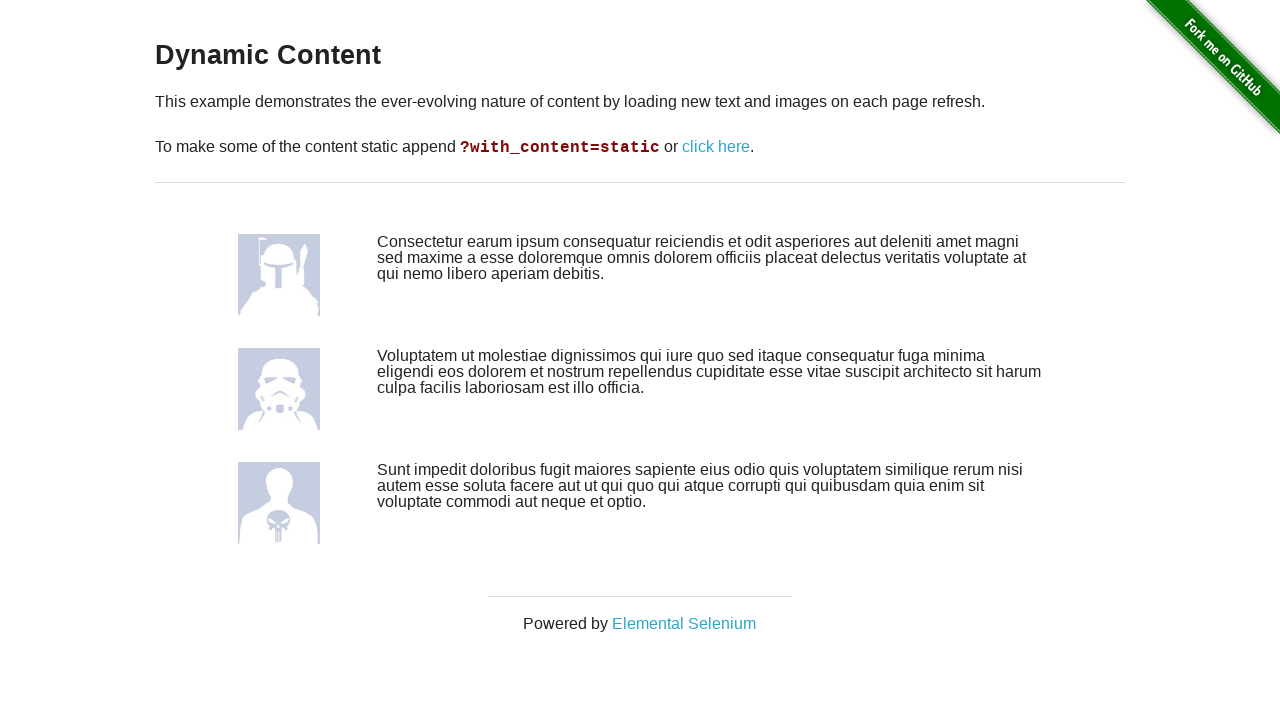